Navigates to Rahul Shetty Academy's automation practice page and locates a button element using XPath sibling navigation to verify its text content

Starting URL: https://rahulshettyacademy.com/AutomationPractice/

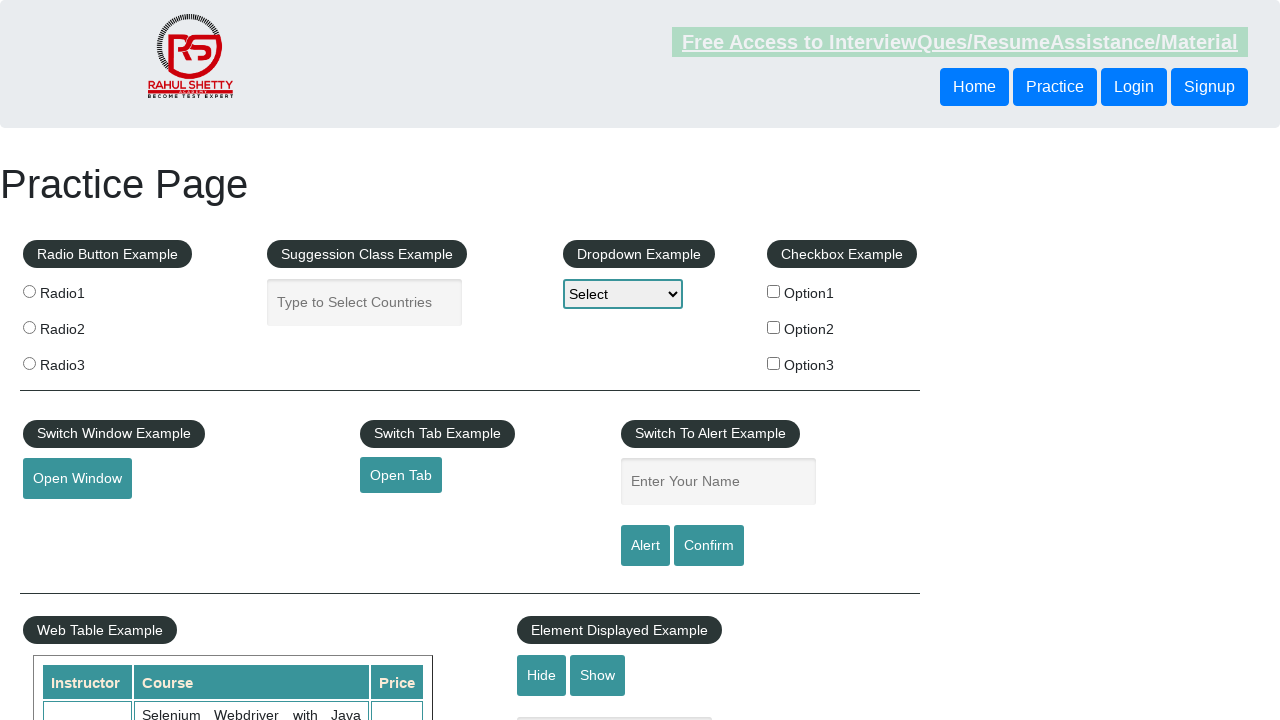

Located button element using XPath sibling navigation and retrieved text content
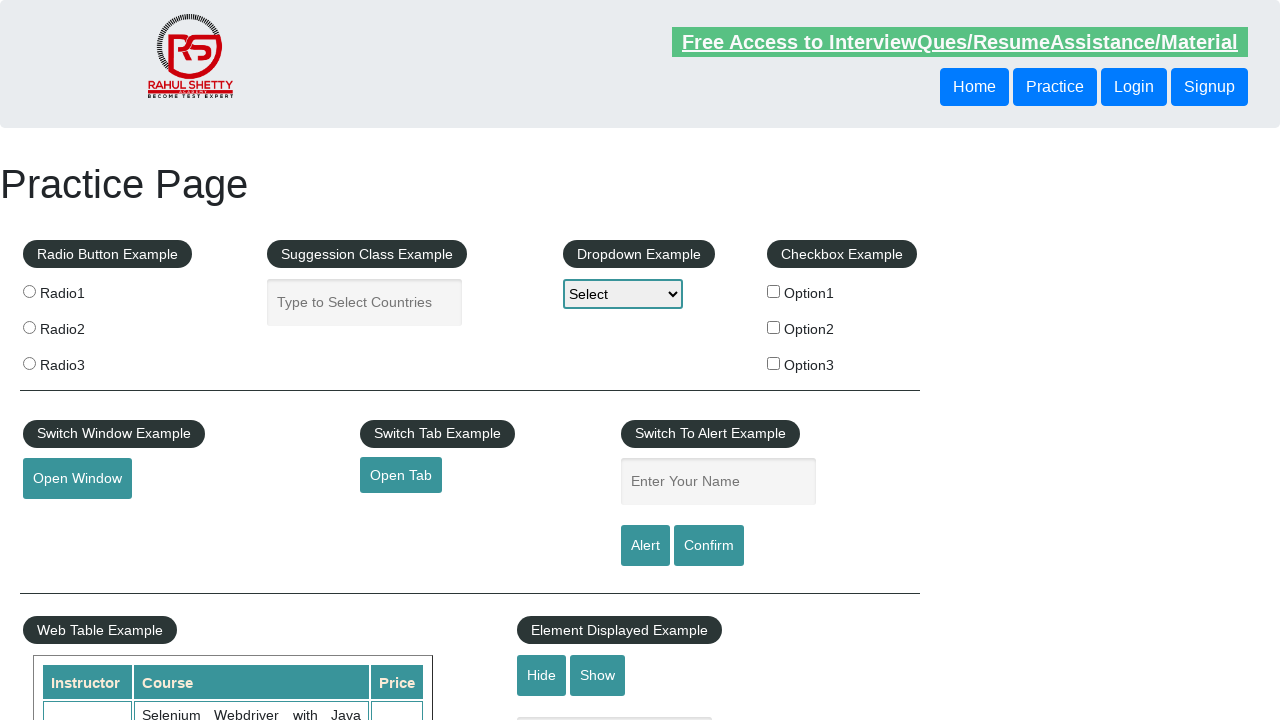

Verified button text content is not None
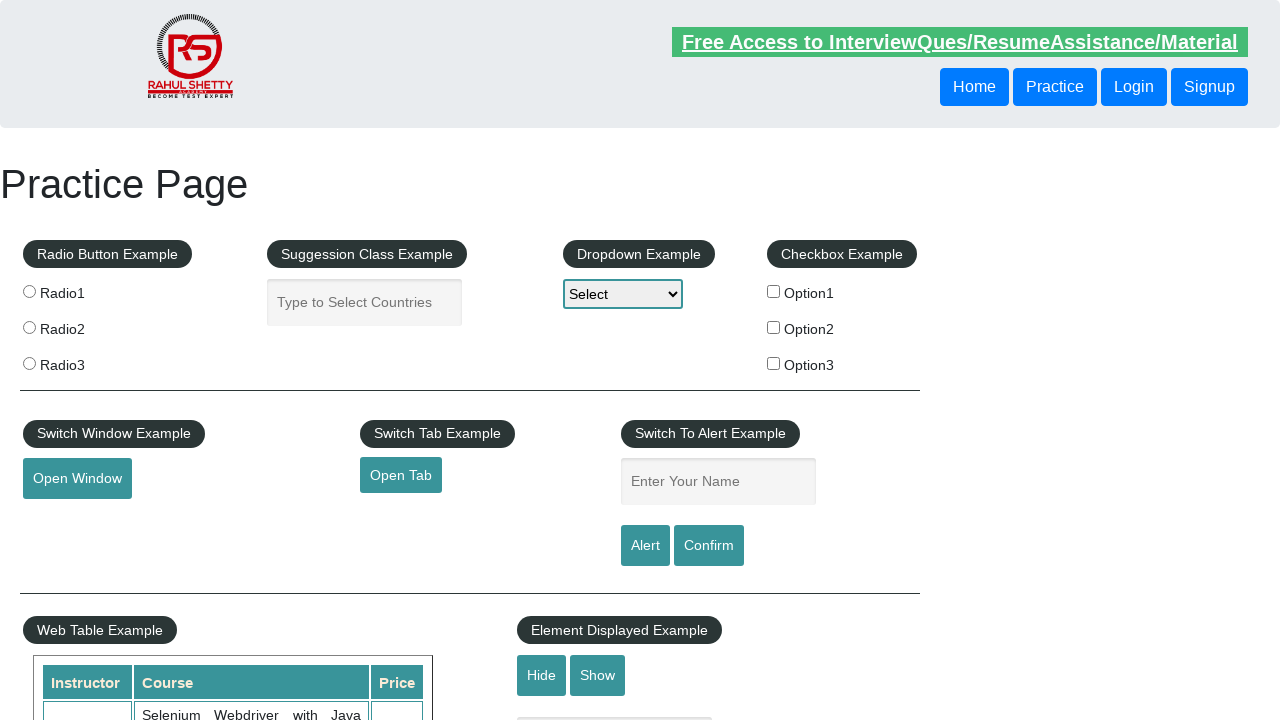

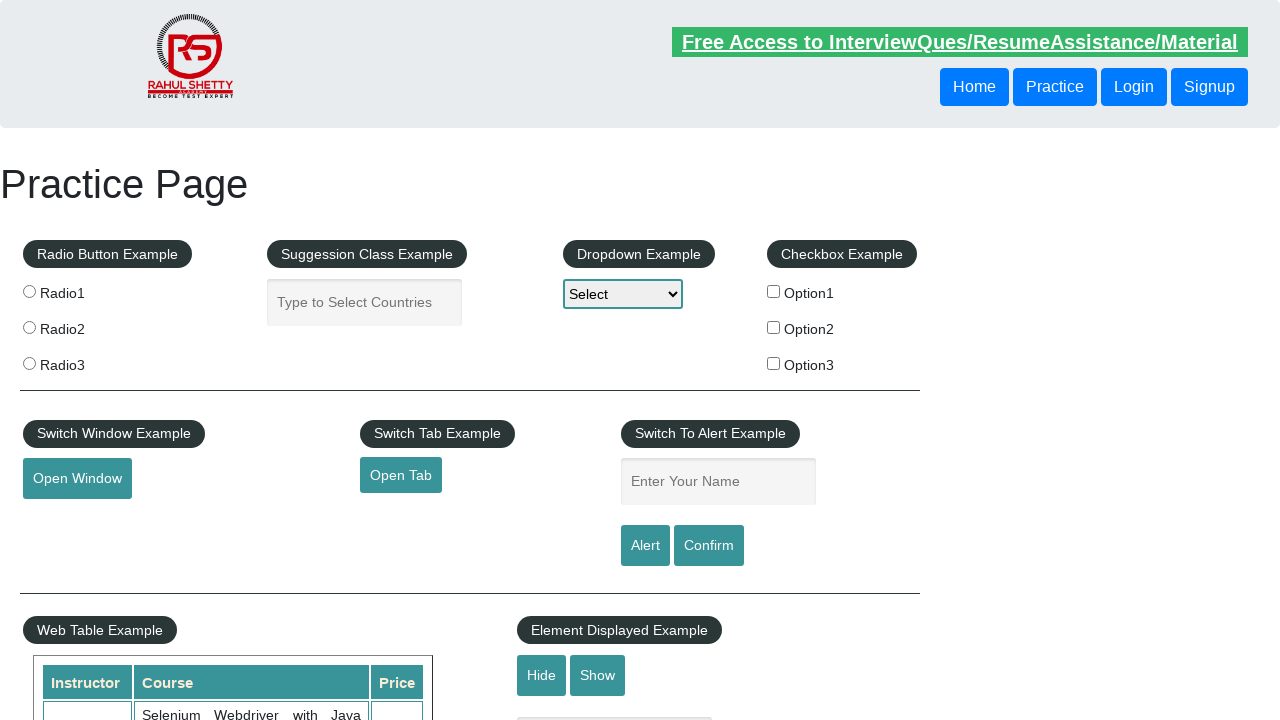